Tests dropdown selection functionality by selecting a birth date (year 2015, January, day 11) from multiple dropdown menus and verifying the year selection.

Starting URL: https://testcenter.techproeducation.com/index.php?page=dropdown

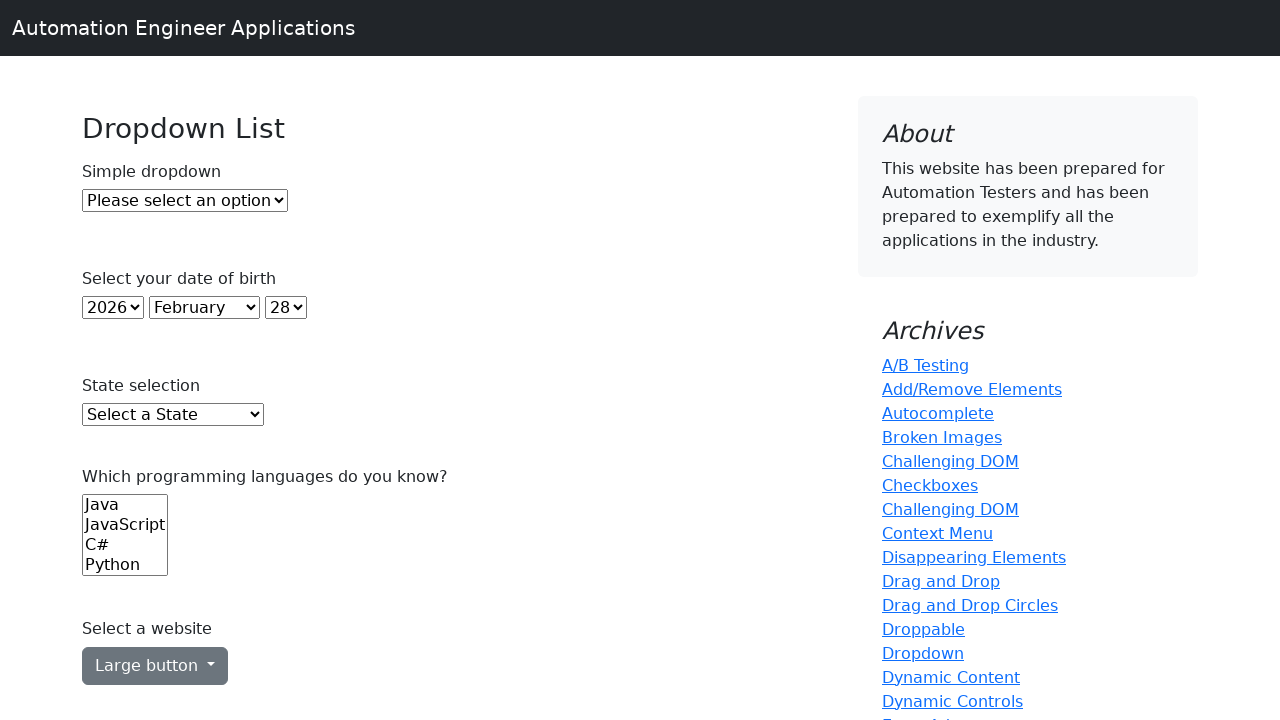

Selected year 2015 from year dropdown on #year
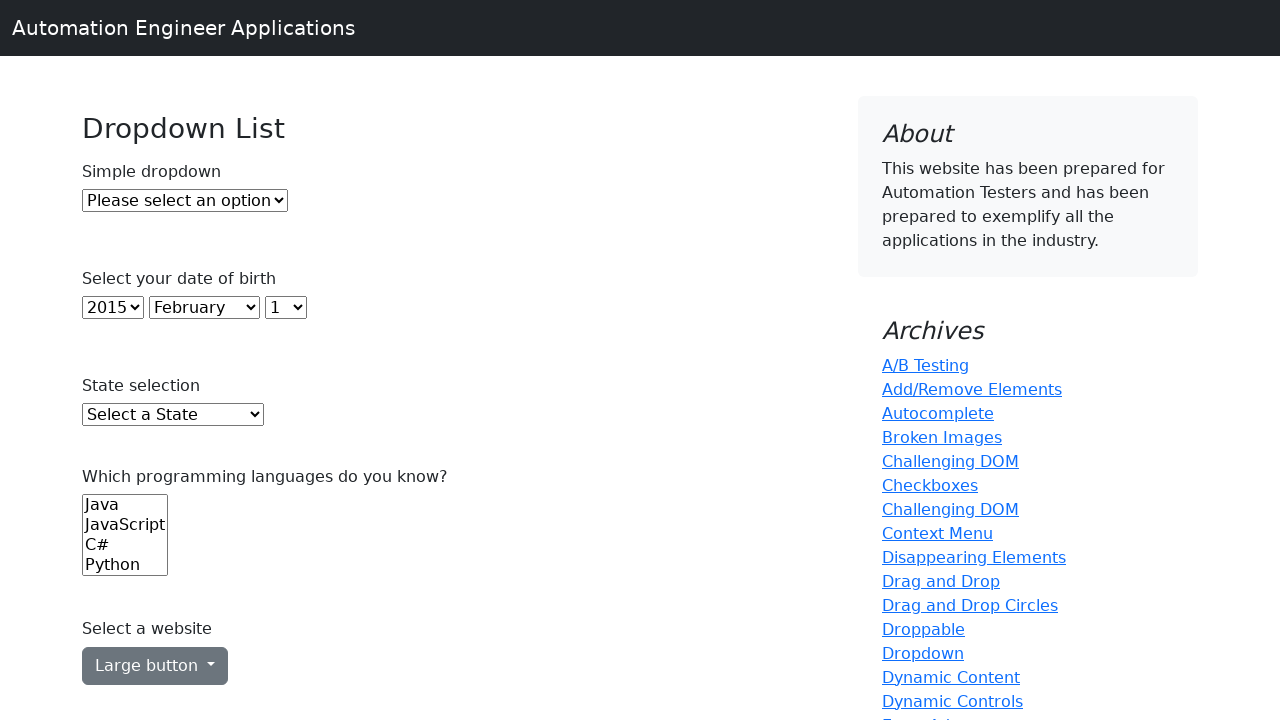

Retrieved year value from dropdown
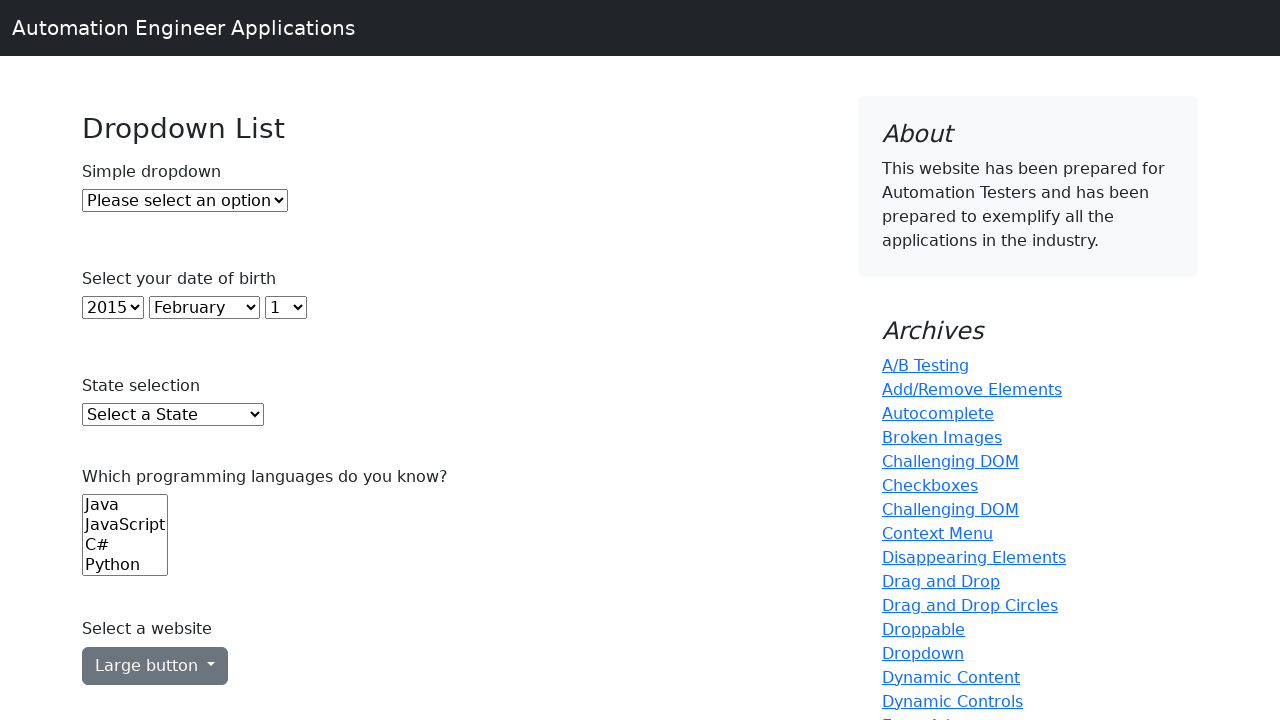

Verified year selection is 2015
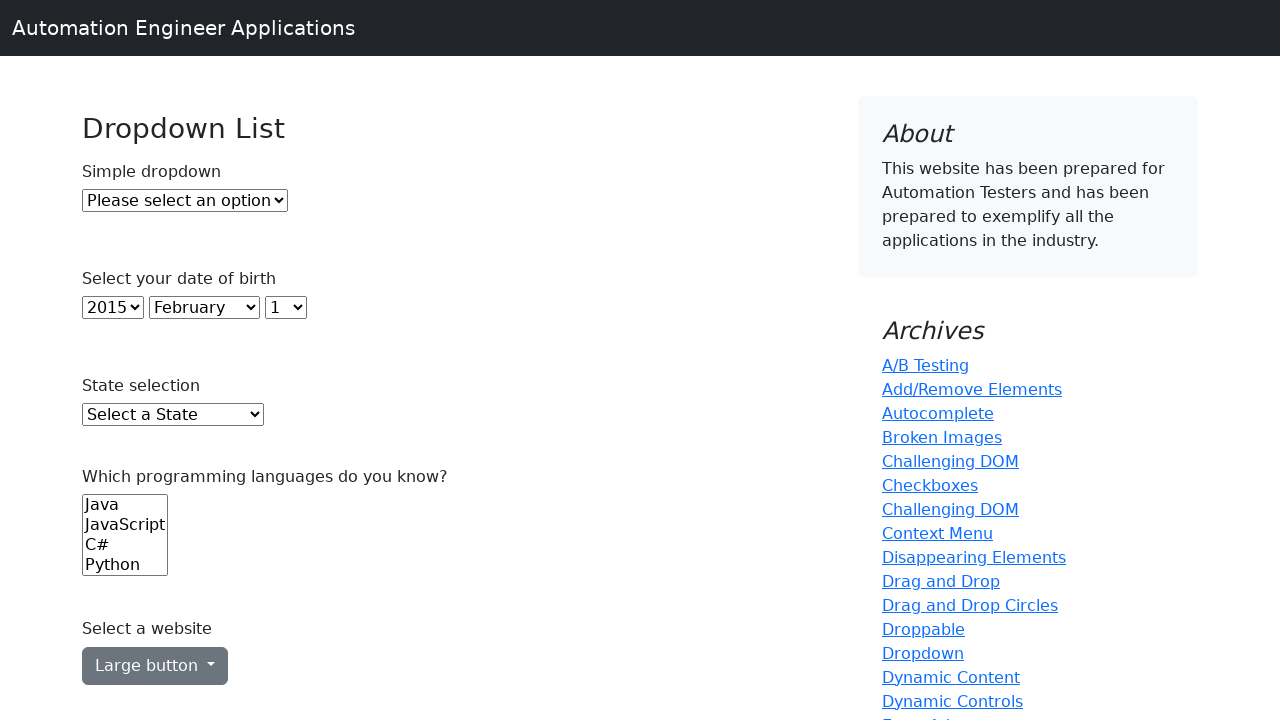

Selected January from month dropdown on #month
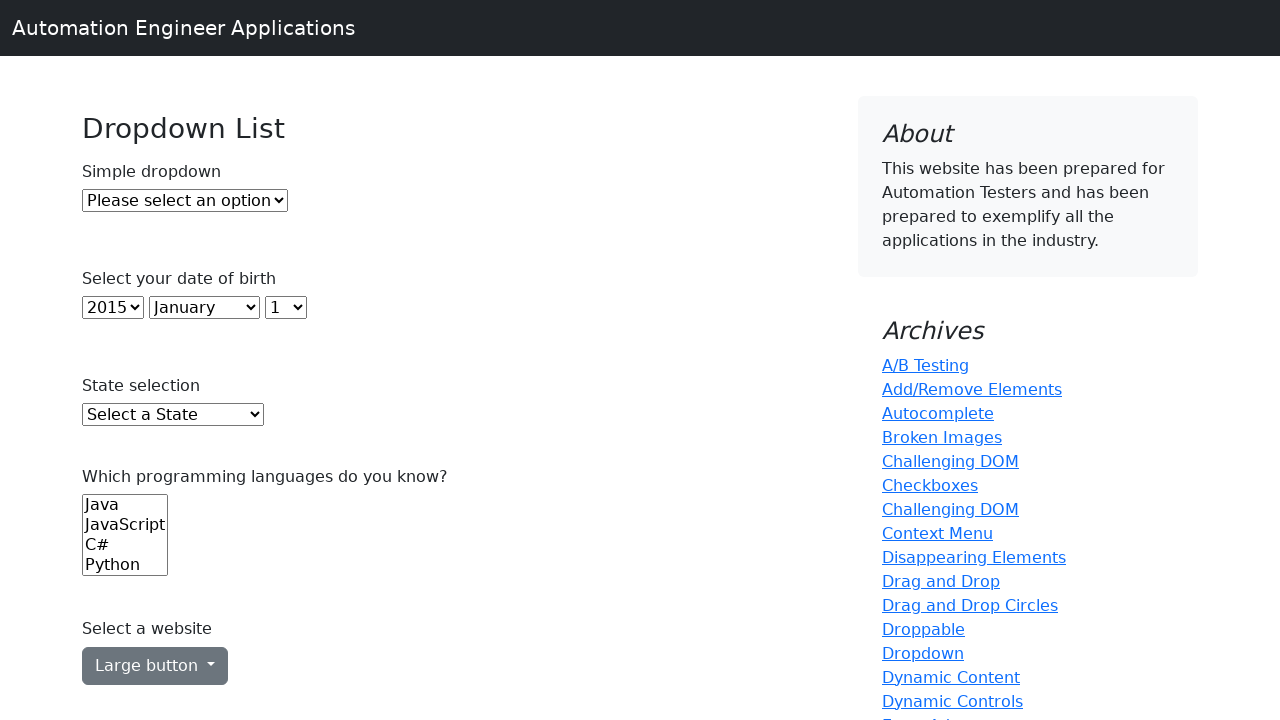

Selected day 11 from day dropdown on #day
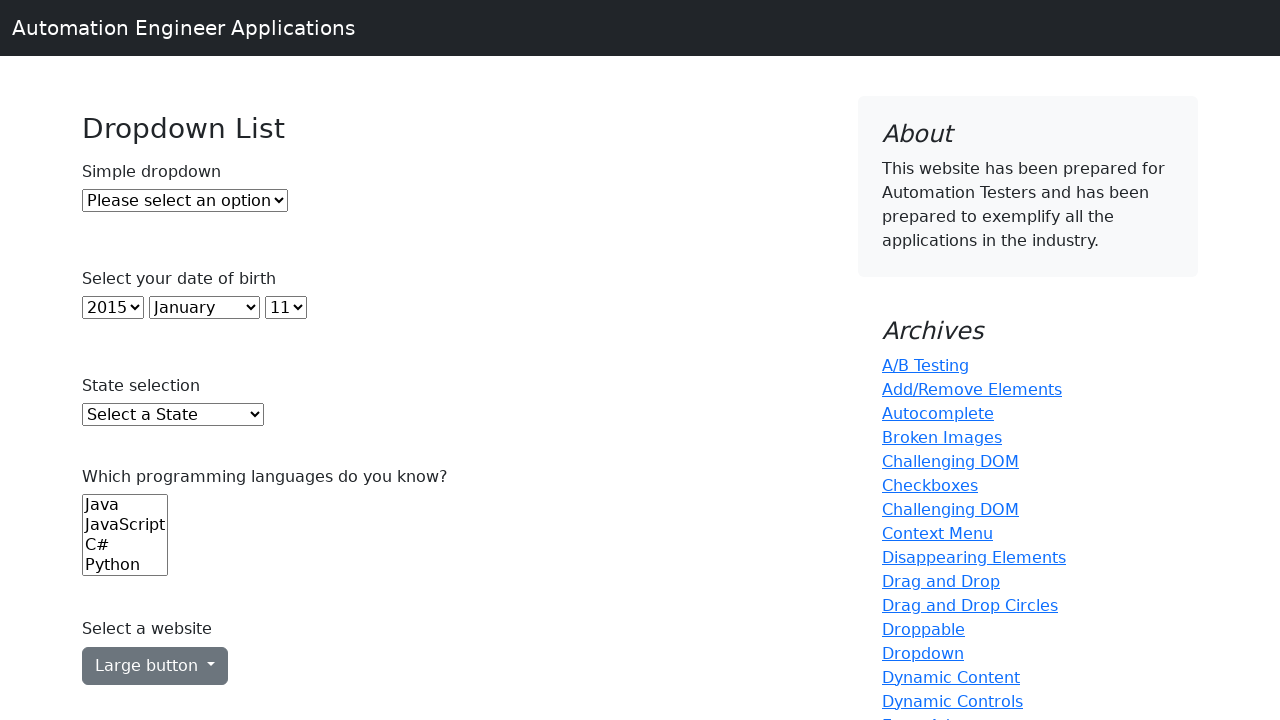

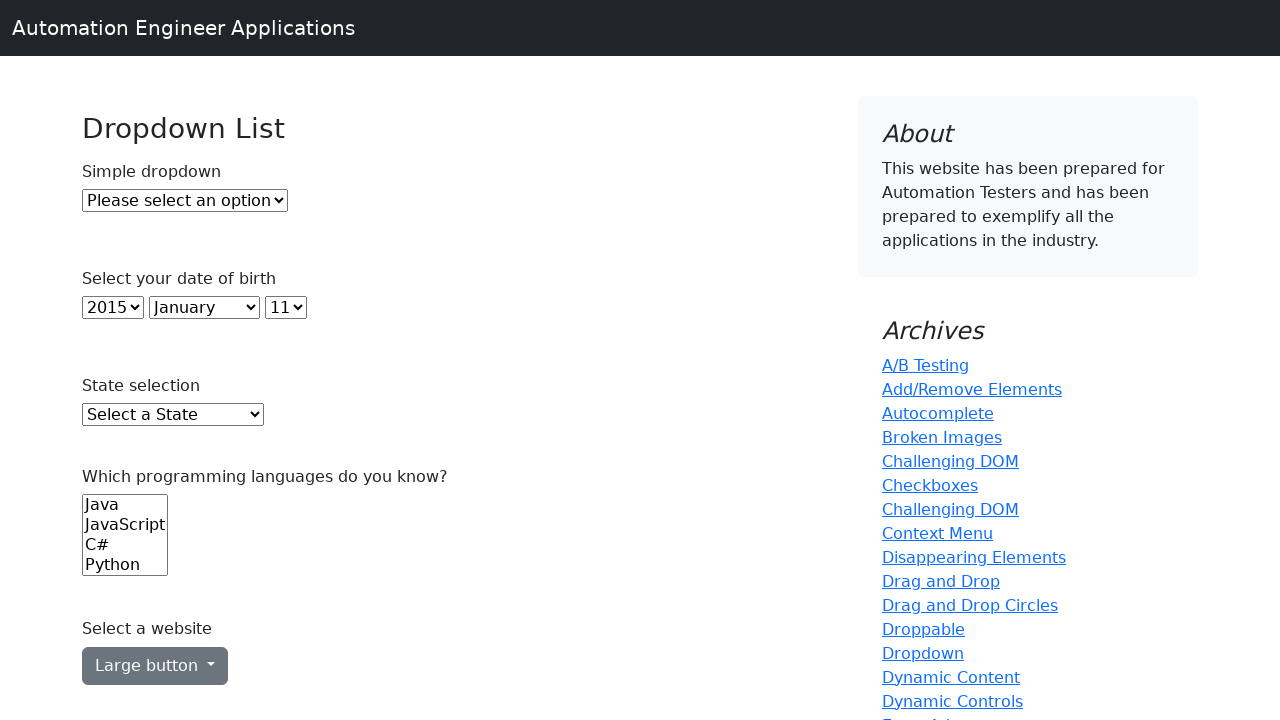